Launches the registration page and observes its contents, then clicks on a link within the page.

Starting URL: http://demo.automationtesting.in/Register.html

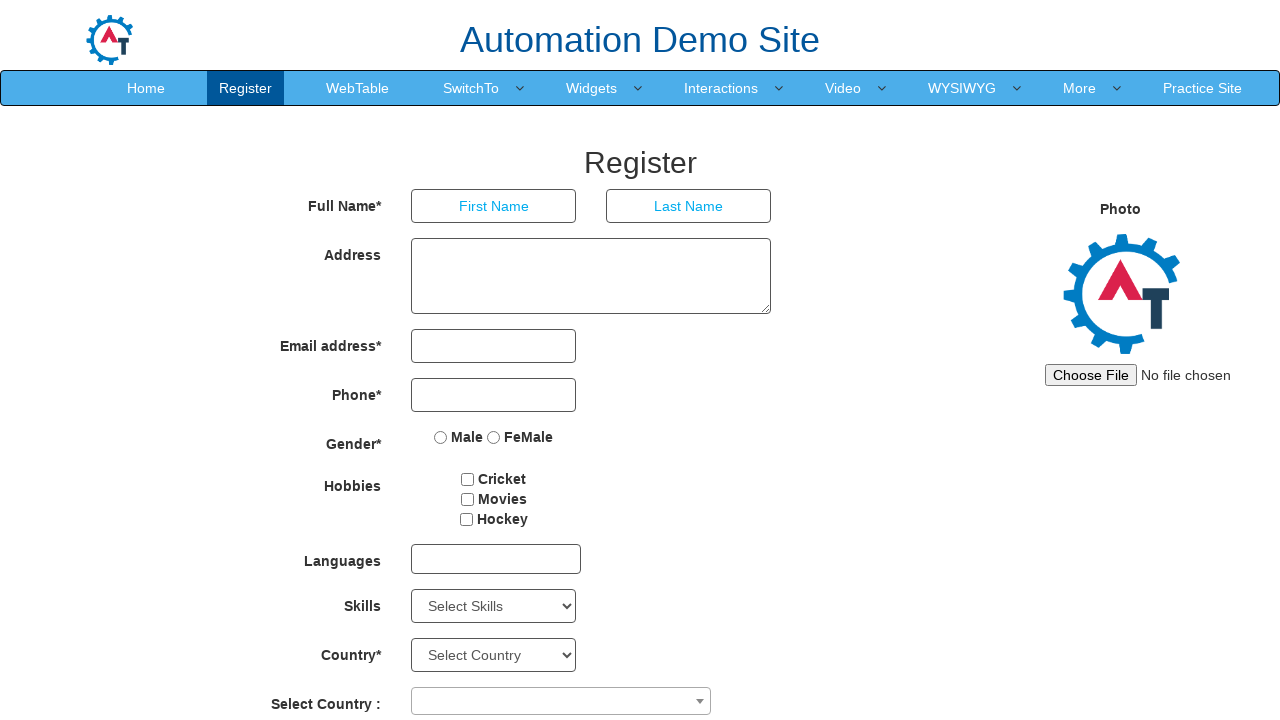

Waited for registration page to load (domcontentloaded state)
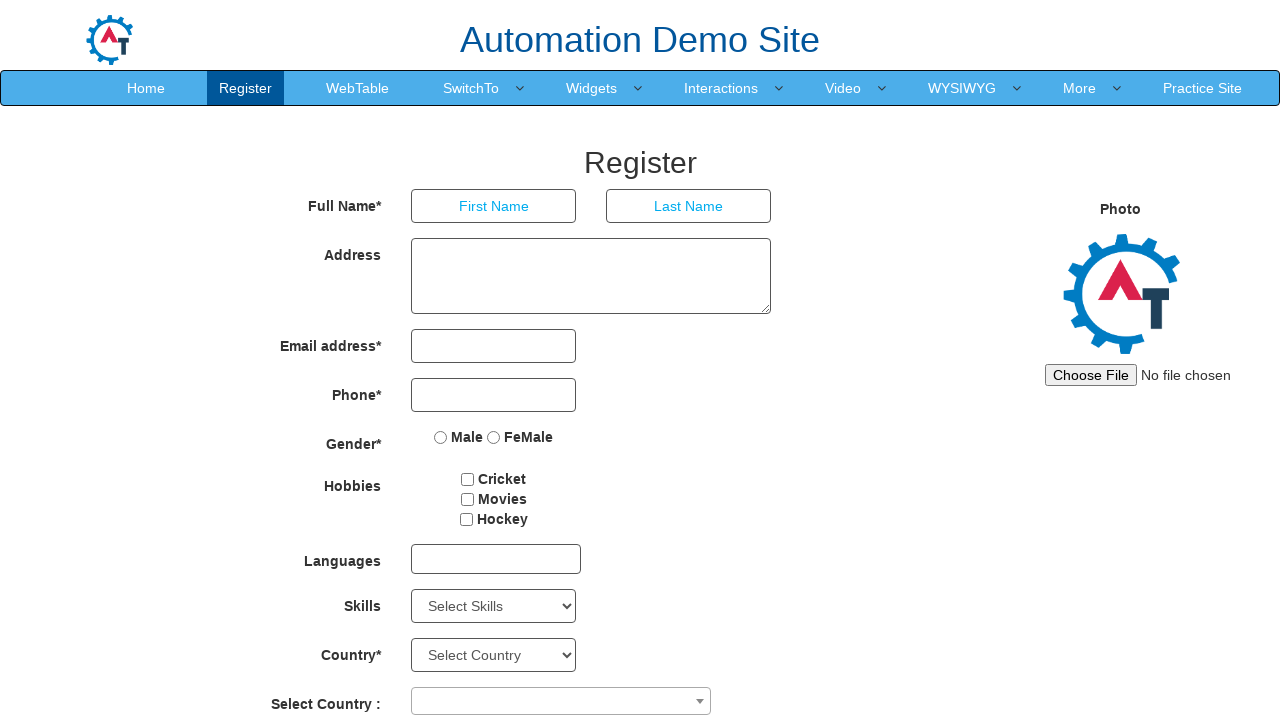

Observed current URL: https://demo.automationtesting.in/Register.html
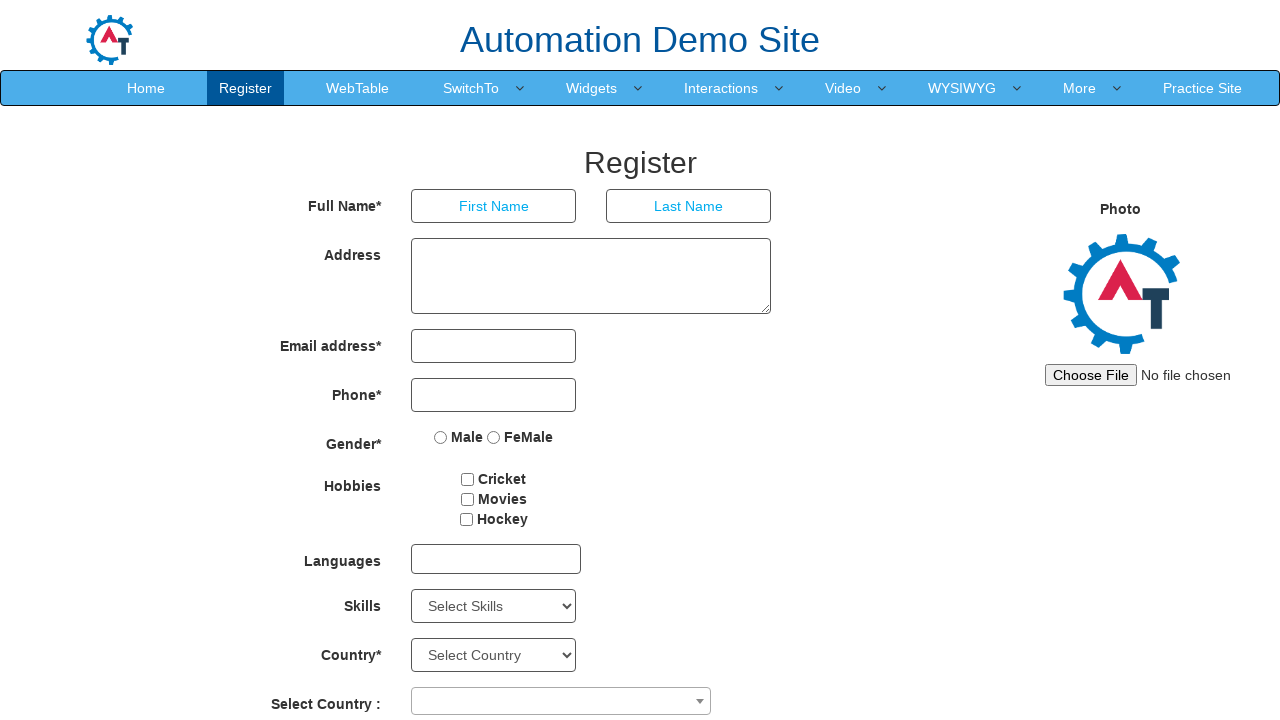

Verified that 'Register' is present in the current URL
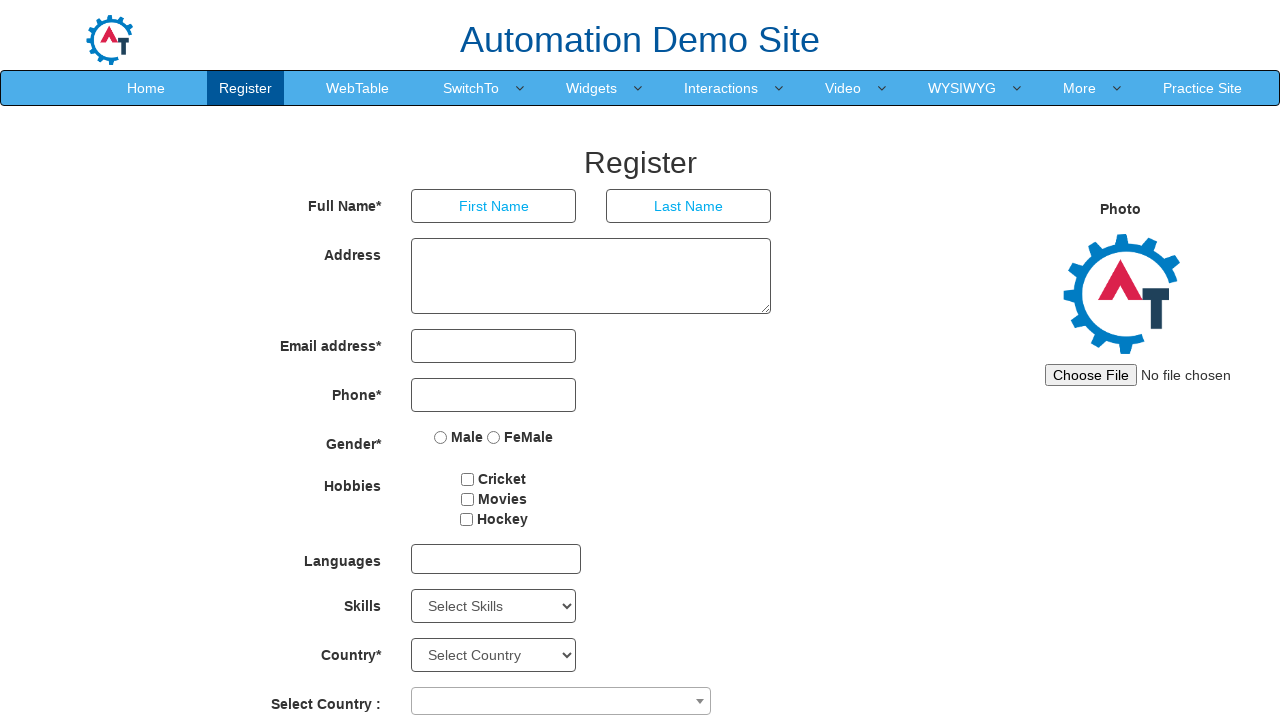

Clicked on the 'Home' navigation link at (146, 88) on a:has-text('Home')
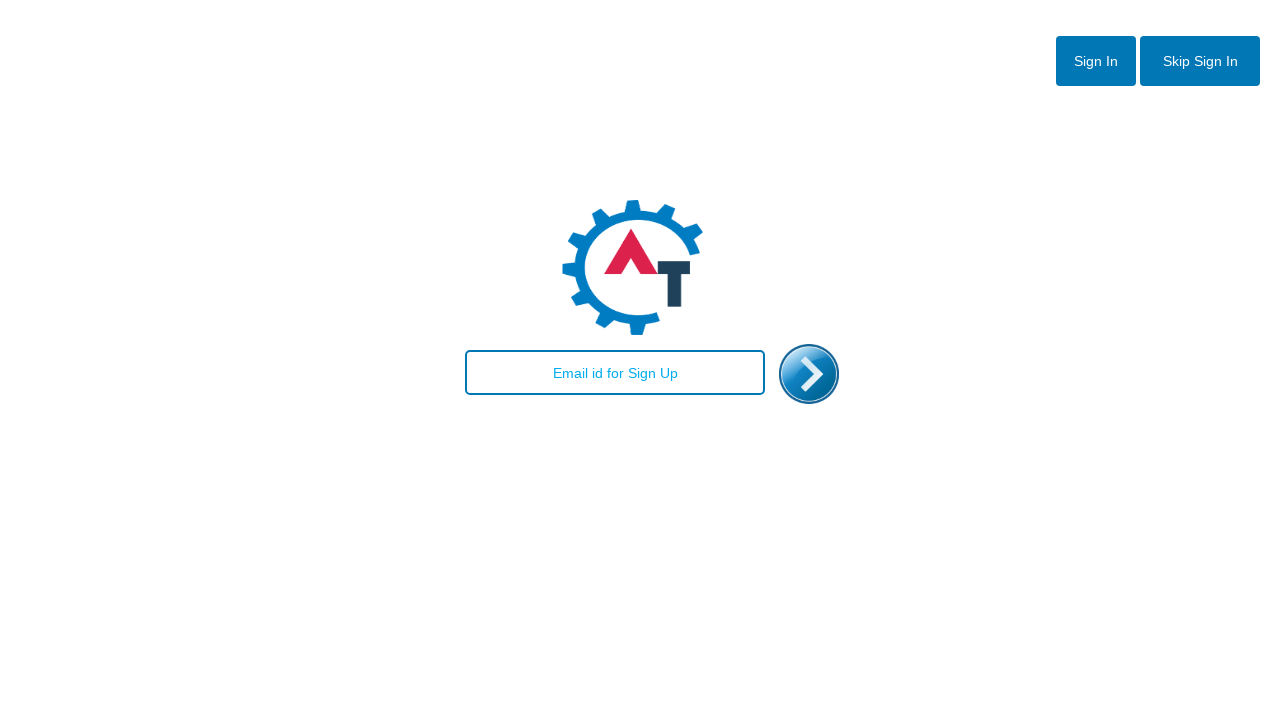

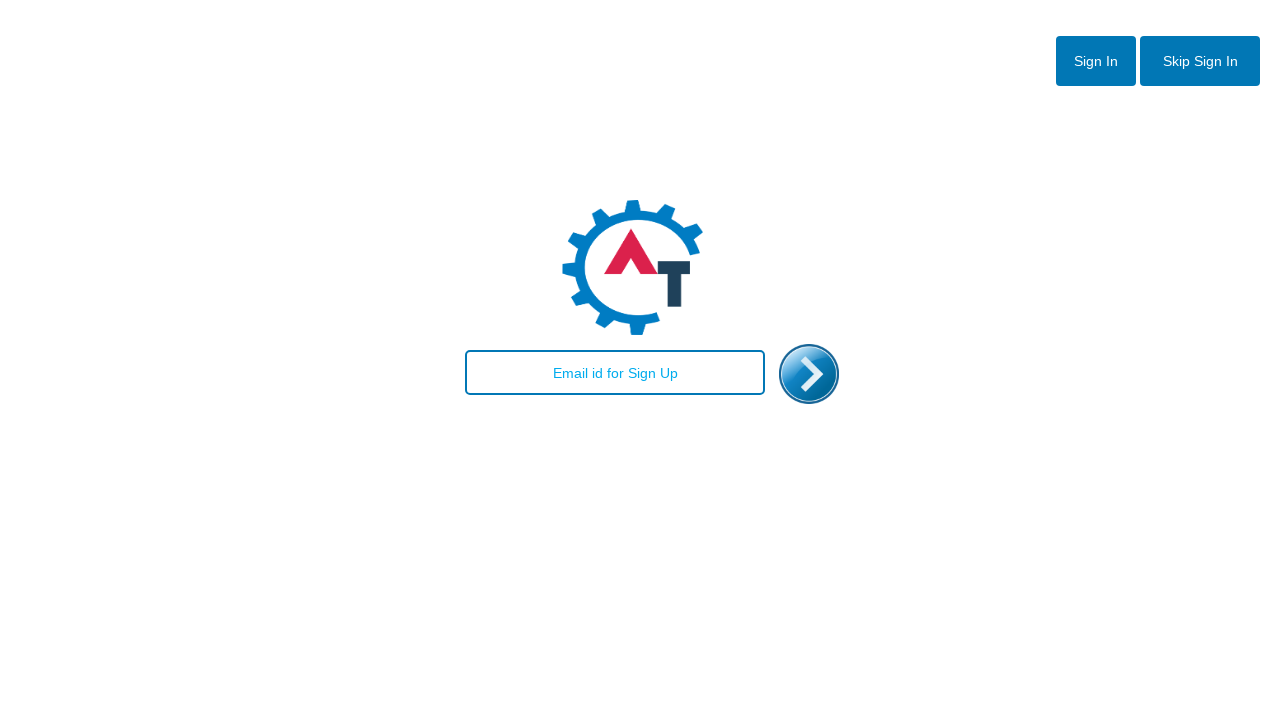